Navigates to Bewakoof website and verifies the page loads successfully

Starting URL: https://www.bewakoof.com/

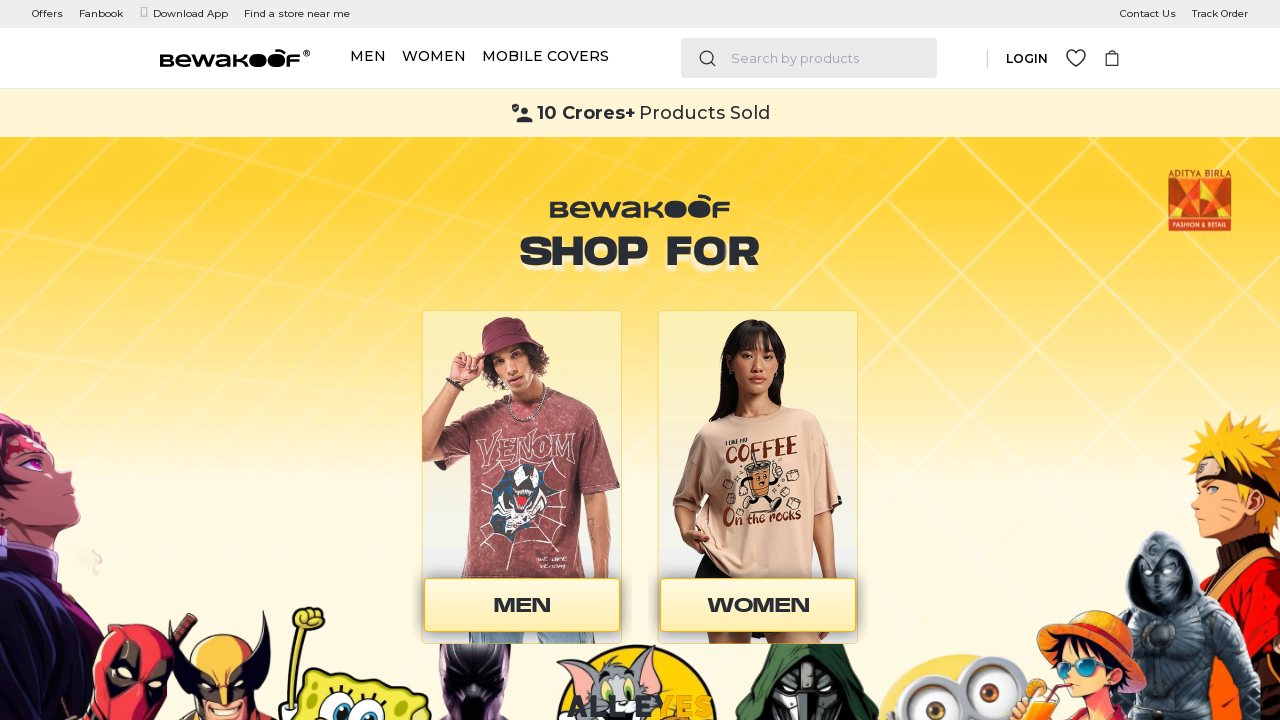

Navigated to Bewakoof website
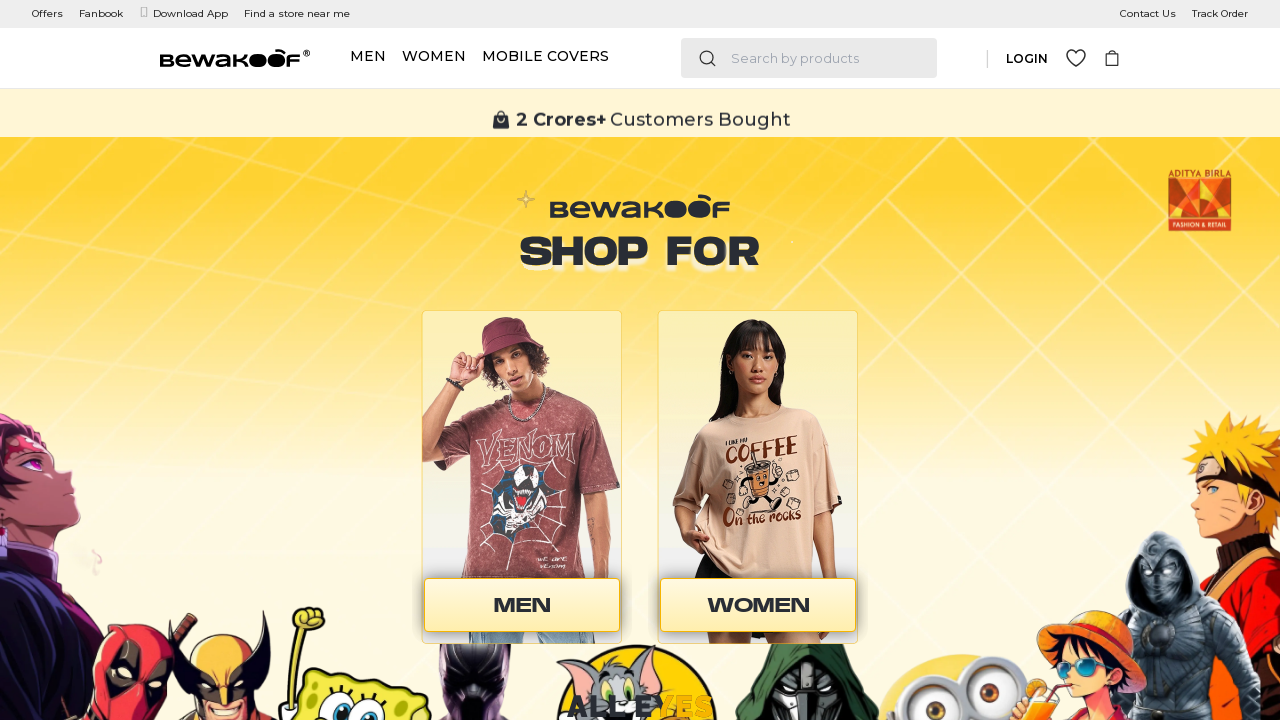

Waited for page DOM to be fully loaded
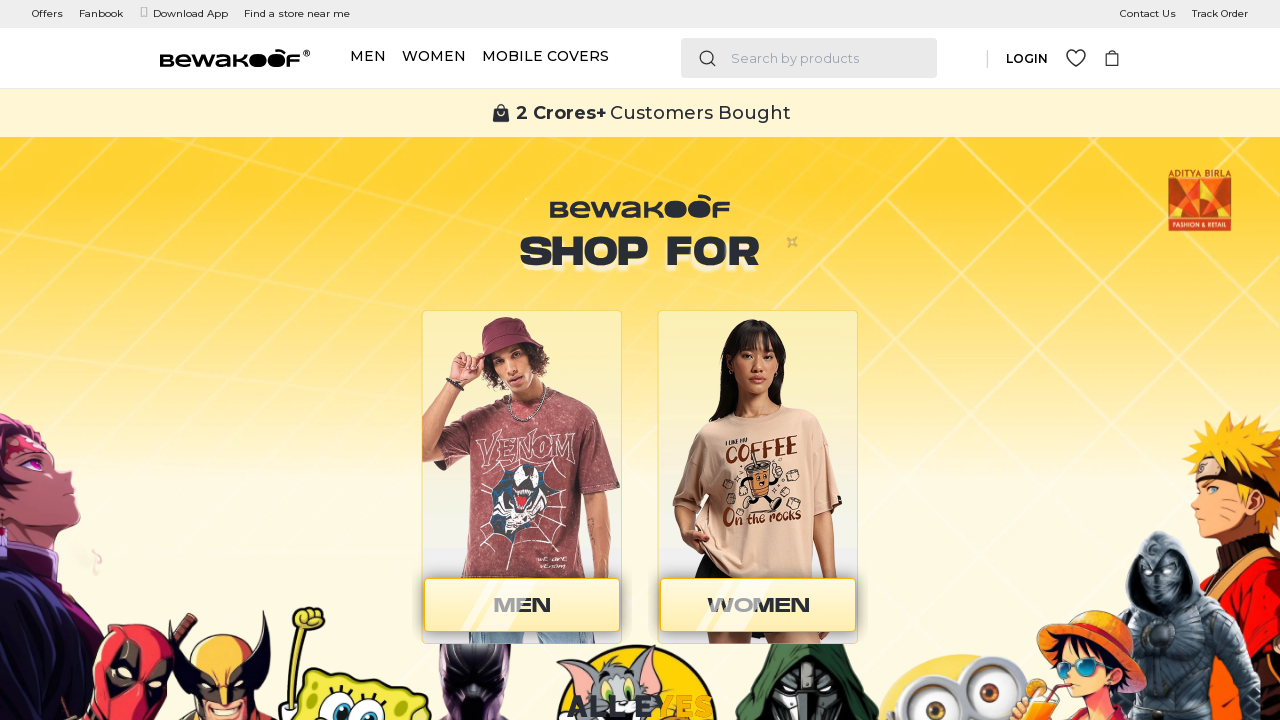

Verified page title exists, confirming page loaded successfully
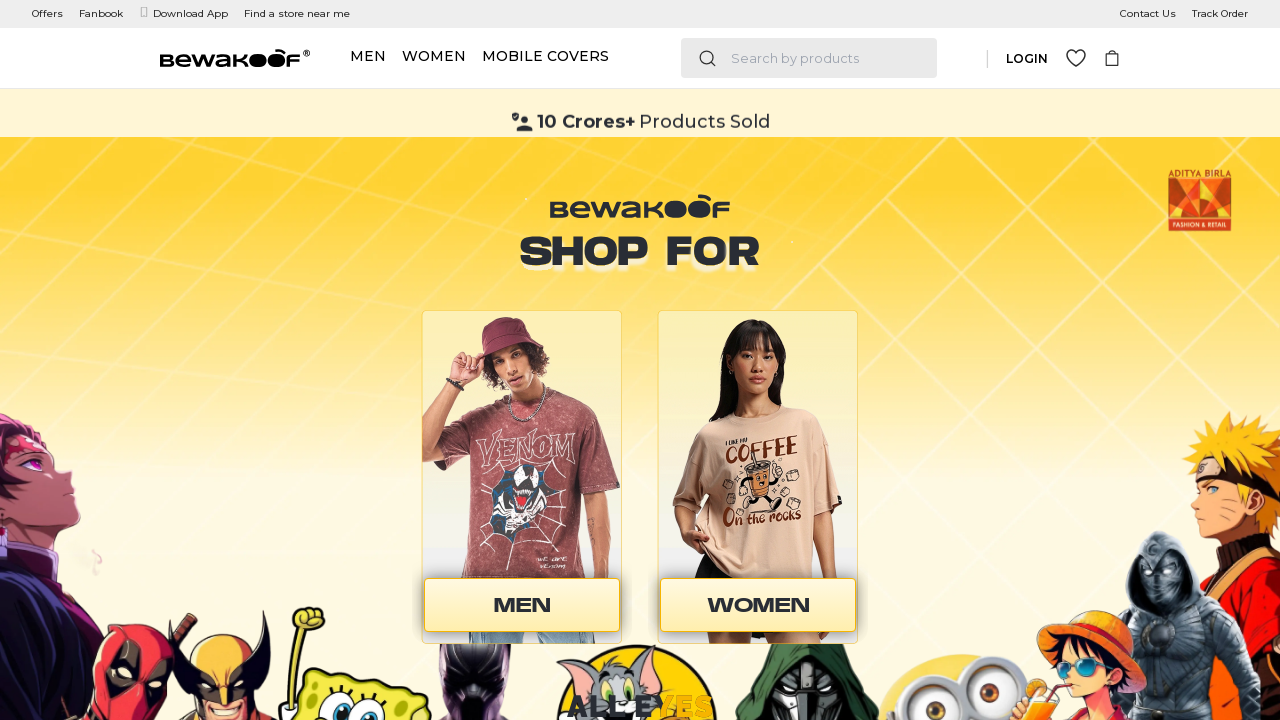

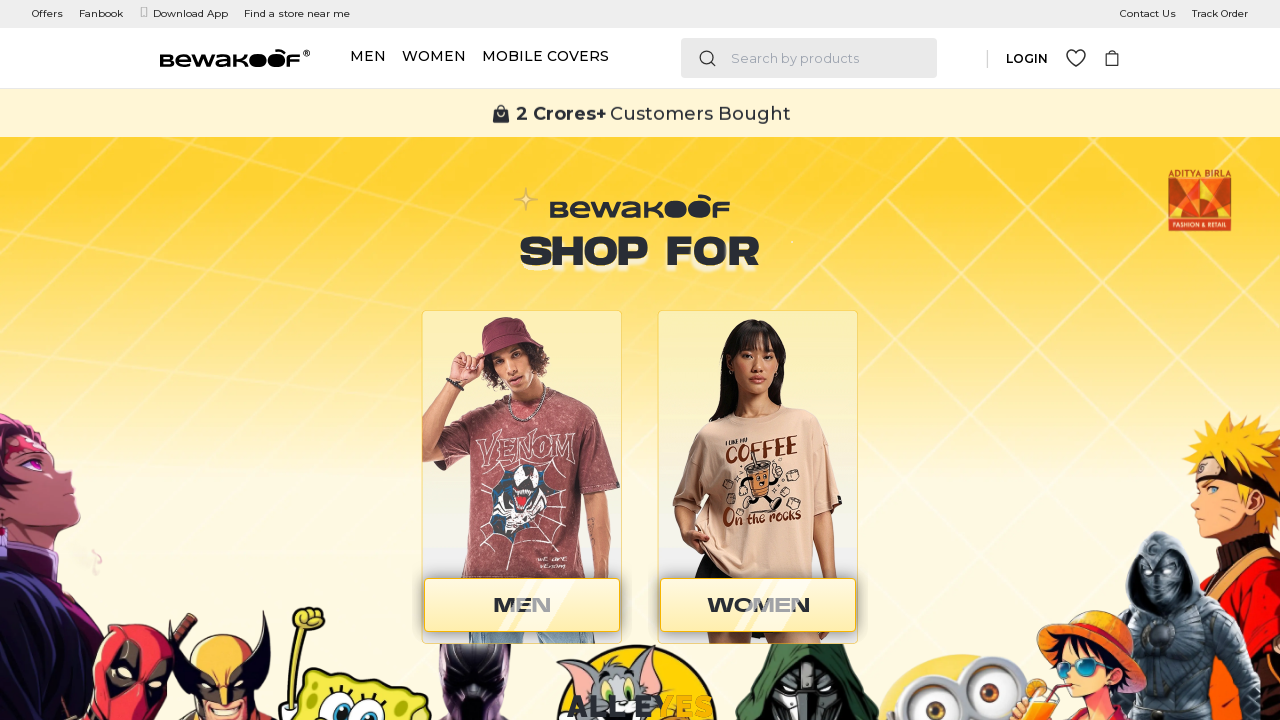